Tests dropdown selection functionality by selecting currency options using different methods - by visible text, by index, and by value

Starting URL: https://rahulshettyacademy.com/dropdownsPractise/

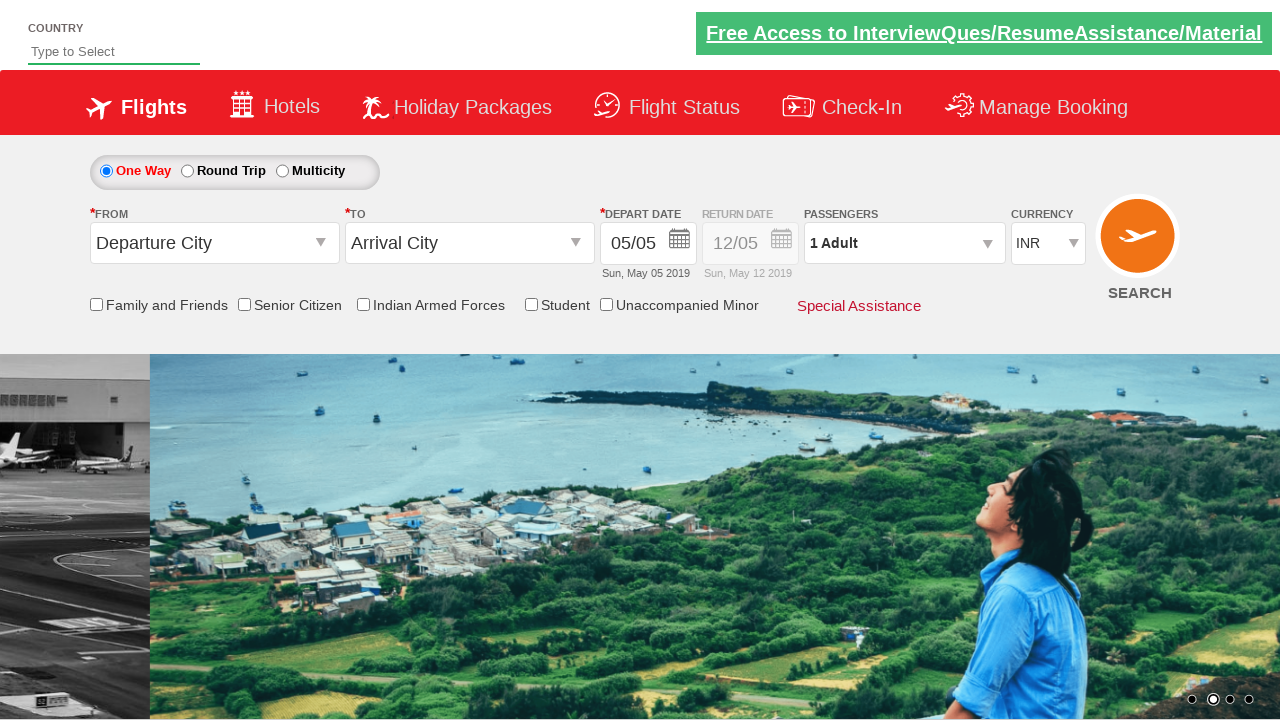

Located currency dropdown element
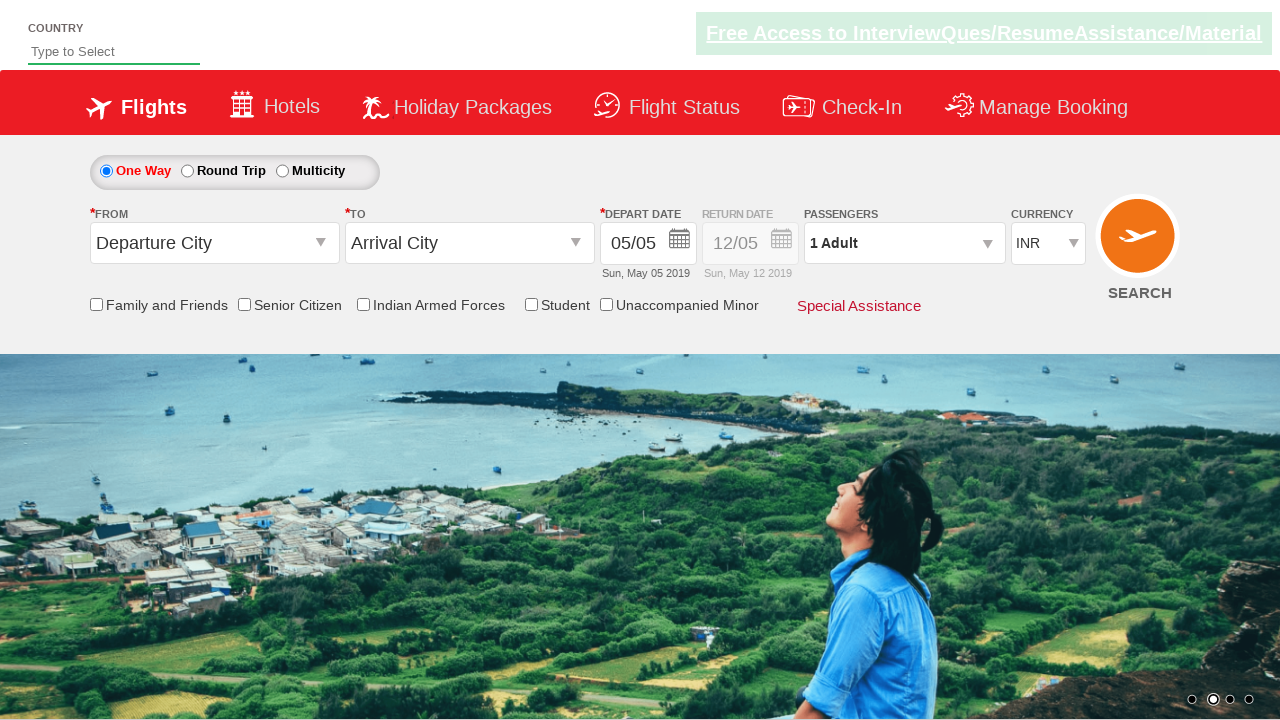

Selected AED currency by visible text on select#ctl00_mainContent_DropDownListCurrency
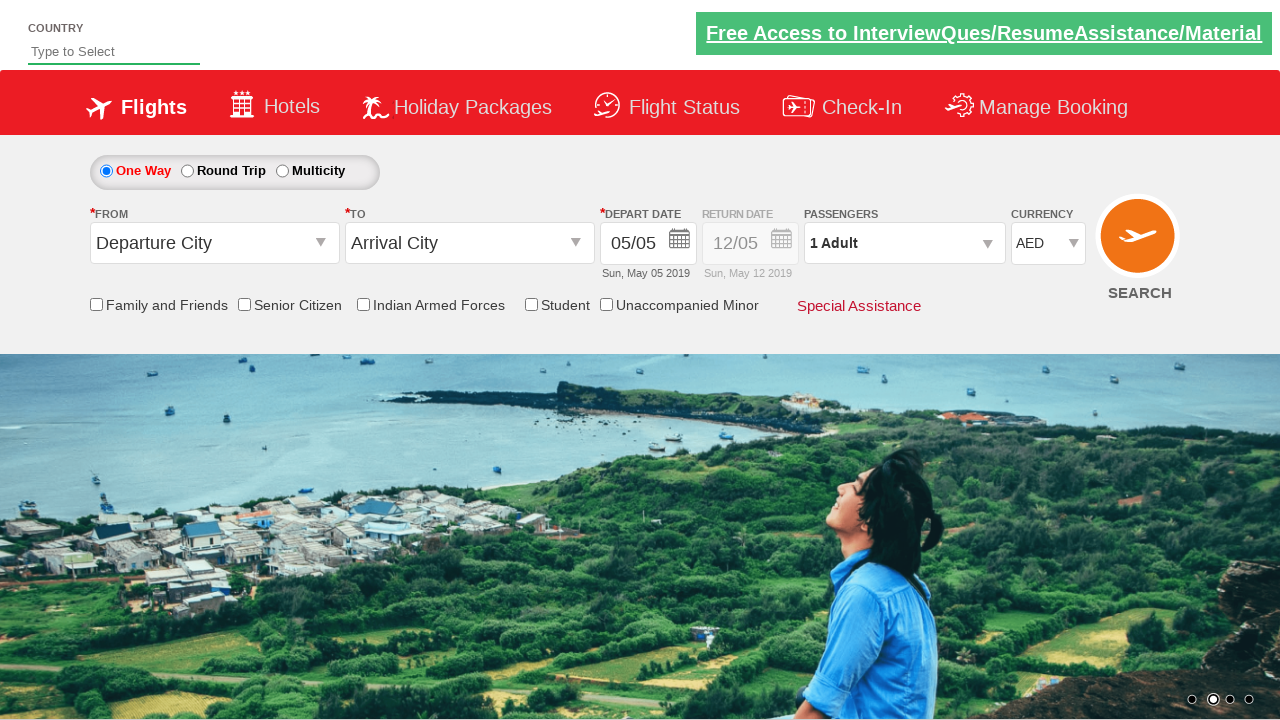

Selected currency option at index 3 on select#ctl00_mainContent_DropDownListCurrency
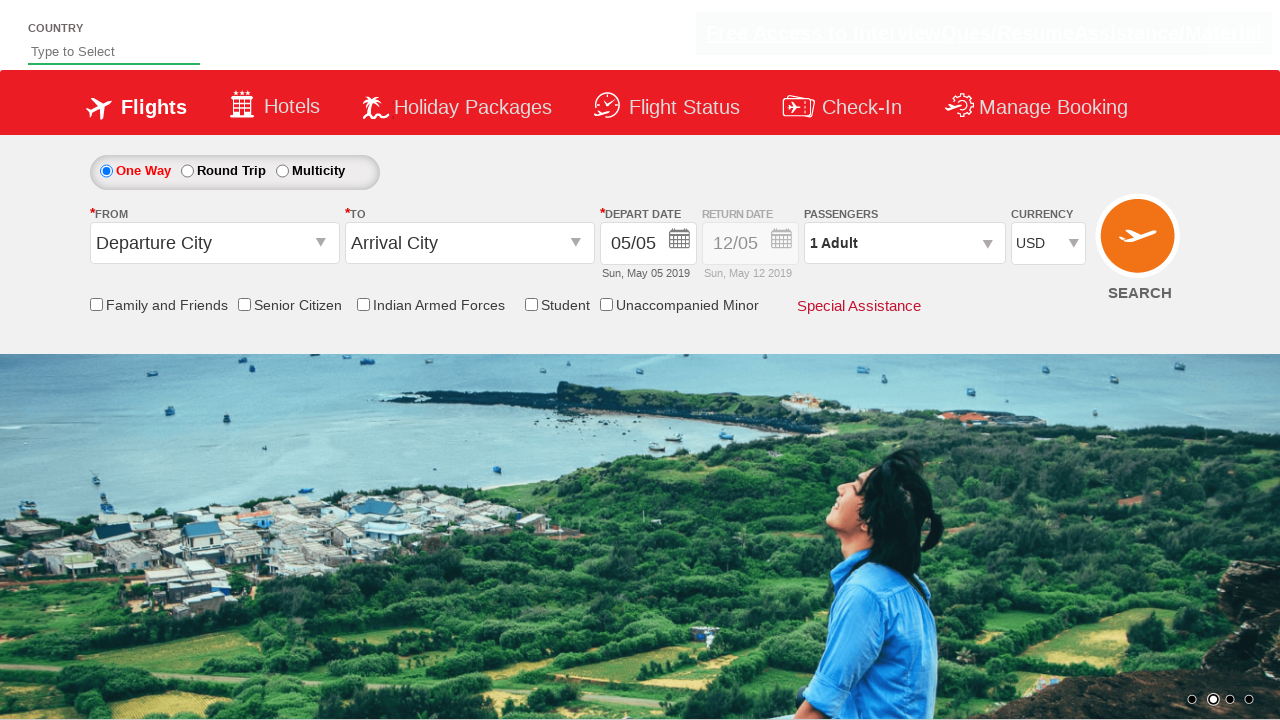

Selected INR currency by value on select#ctl00_mainContent_DropDownListCurrency
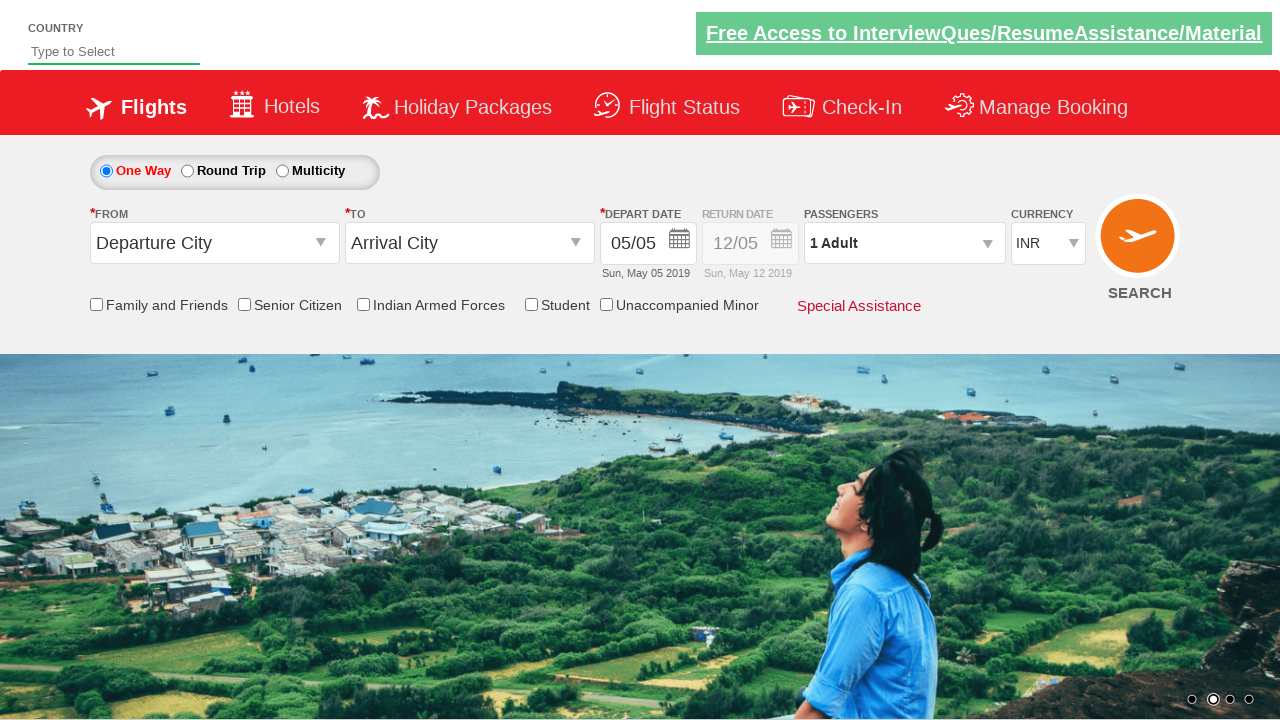

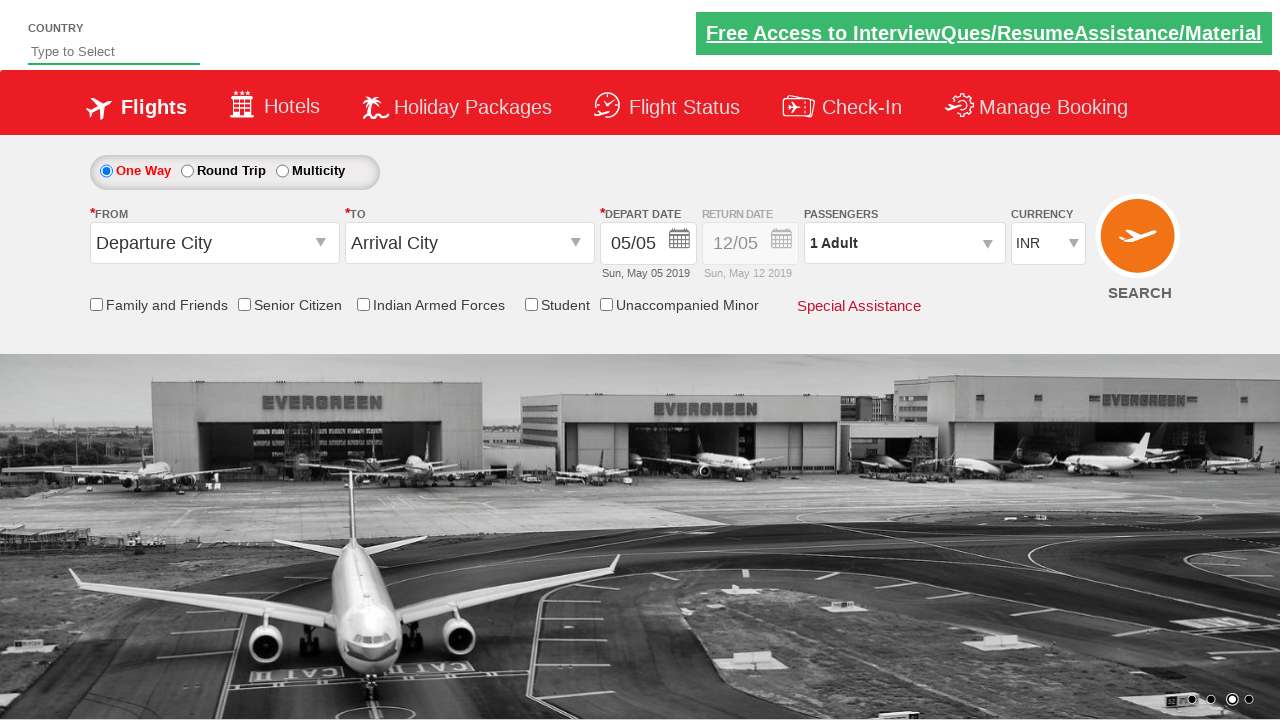